Navigates to the Rahul Shetty Academy website and verifies the page loads by checking the page title

Starting URL: https://rahulshettyacademy.com

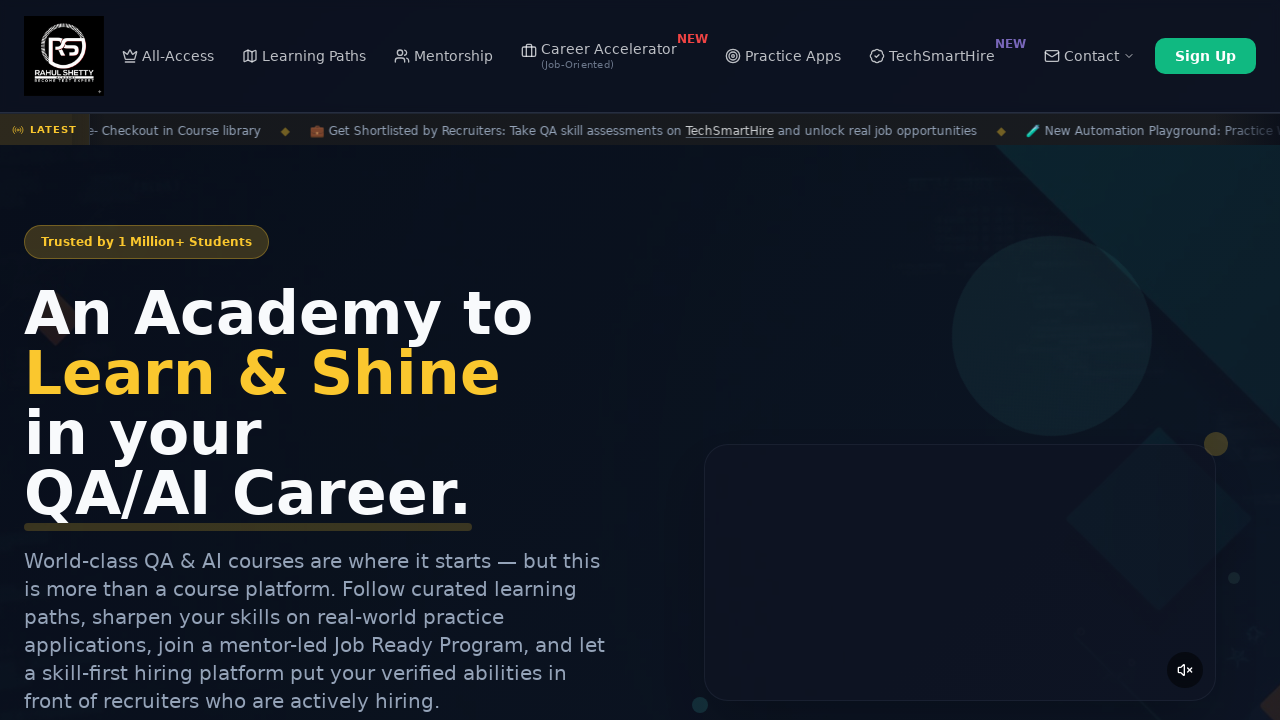

Navigated to Rahul Shetty Academy website
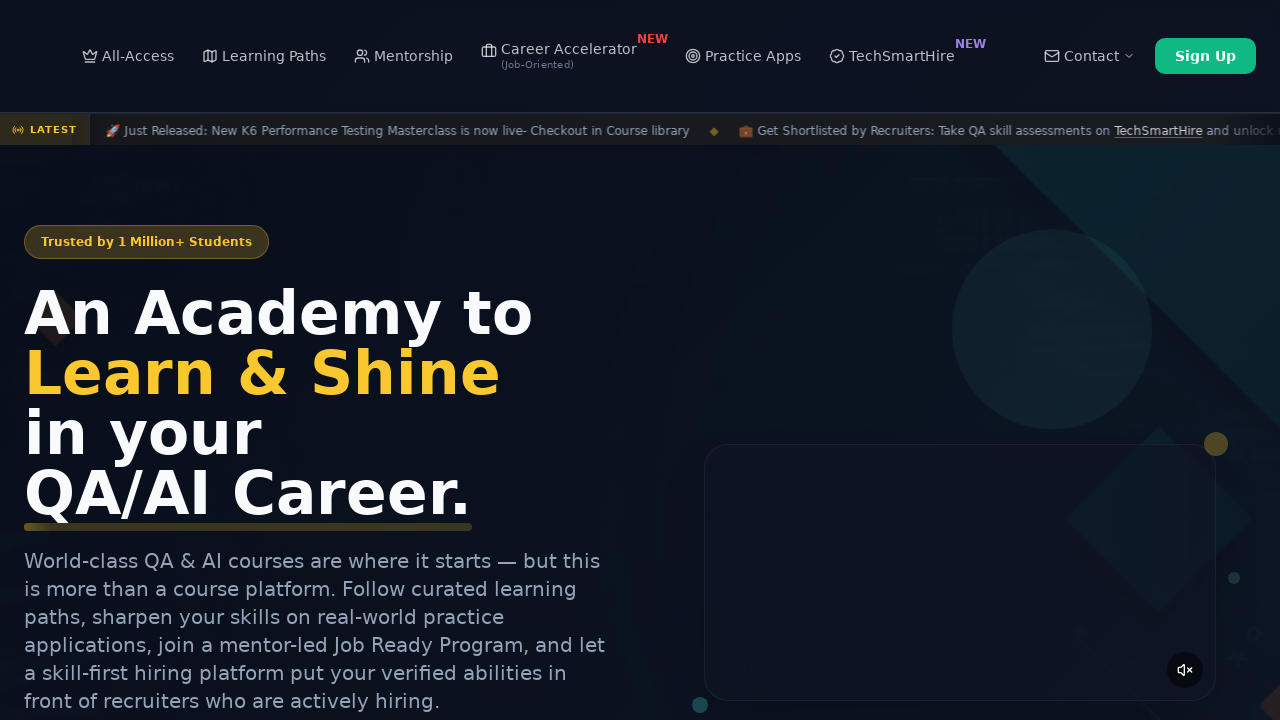

Page DOM content loaded
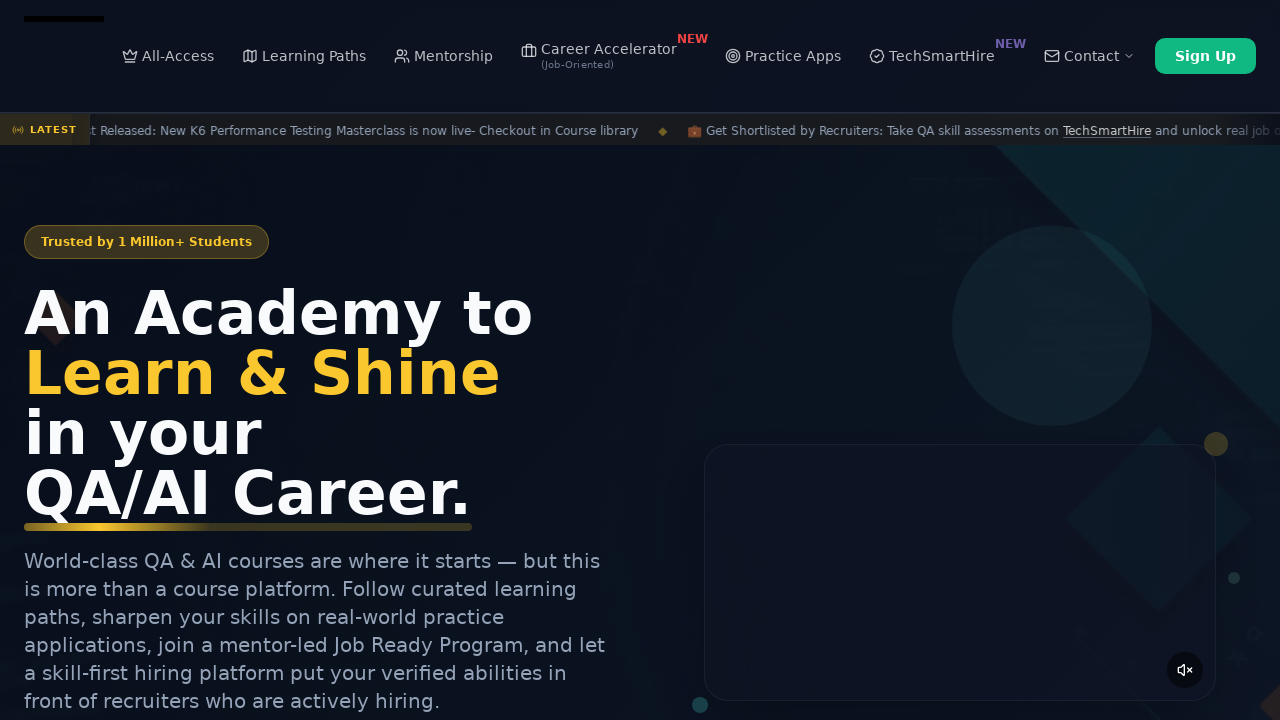

Retrieved page title: Rahul Shetty Academy | QA Automation, Playwright, AI Testing & Online Training
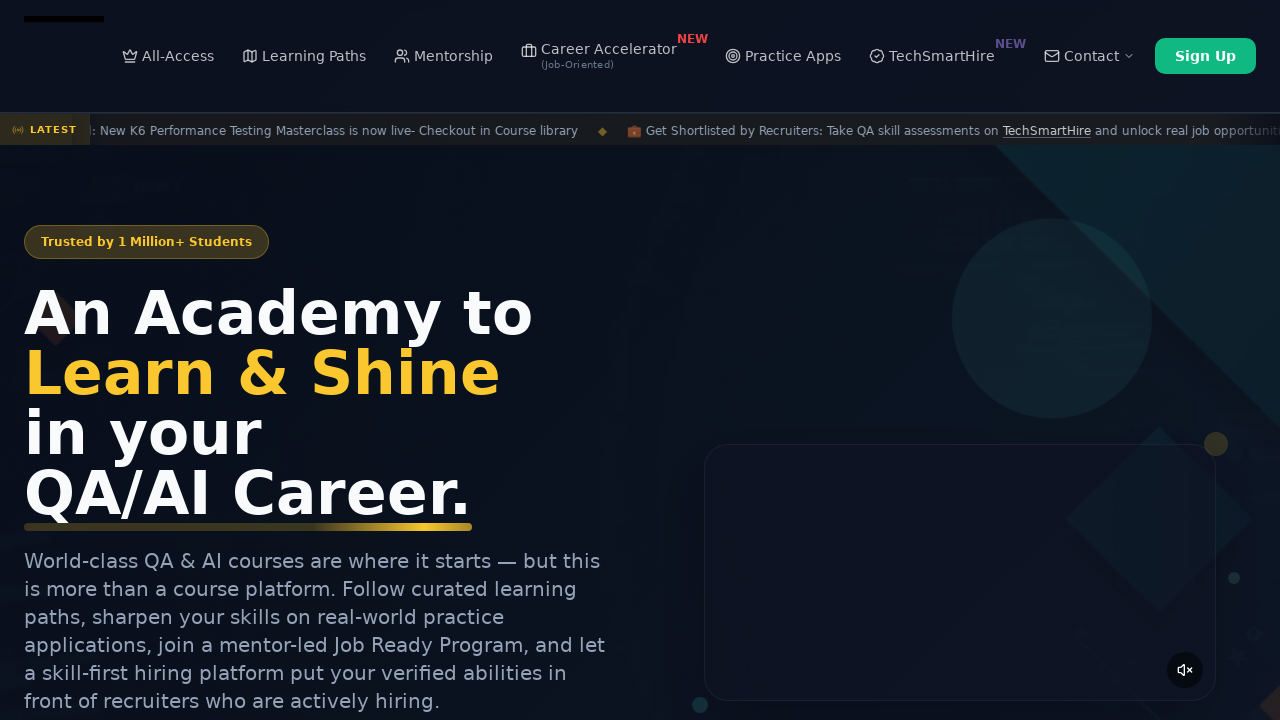

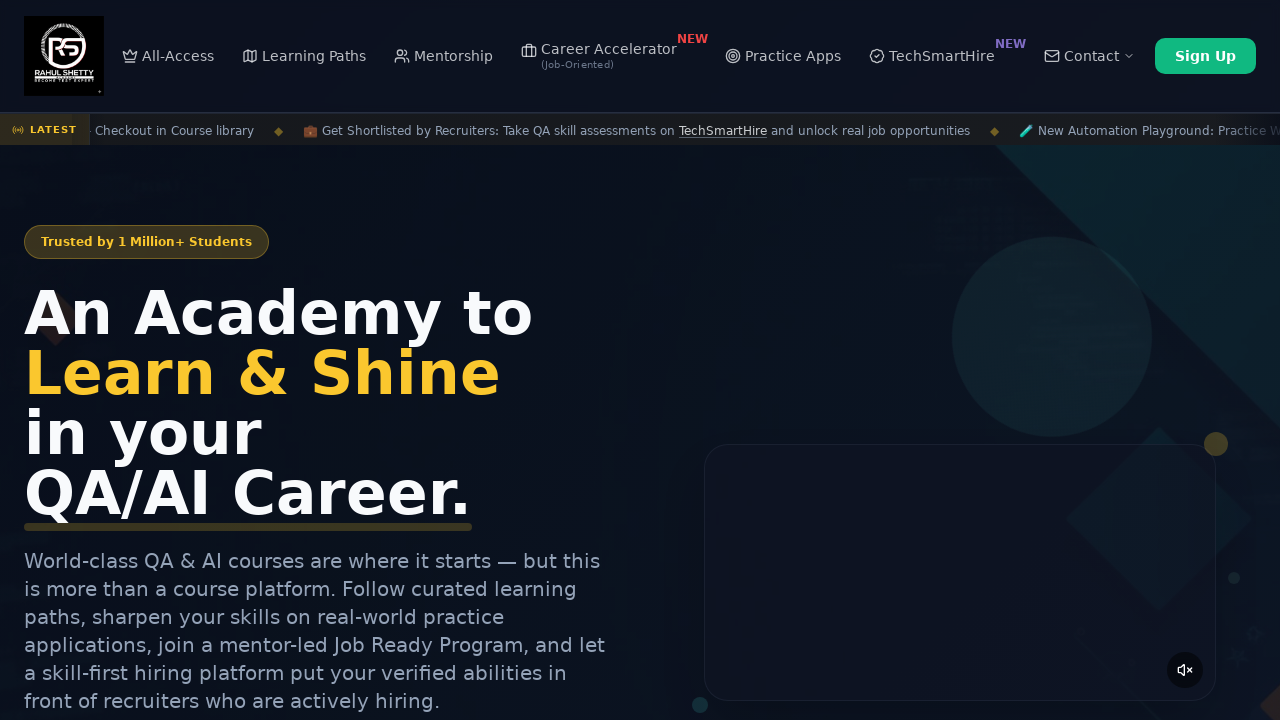